Tests navigation to the Team page and verifies the team member names are displayed correctly

Starting URL: http://www.99-bottles-of-beer.net/

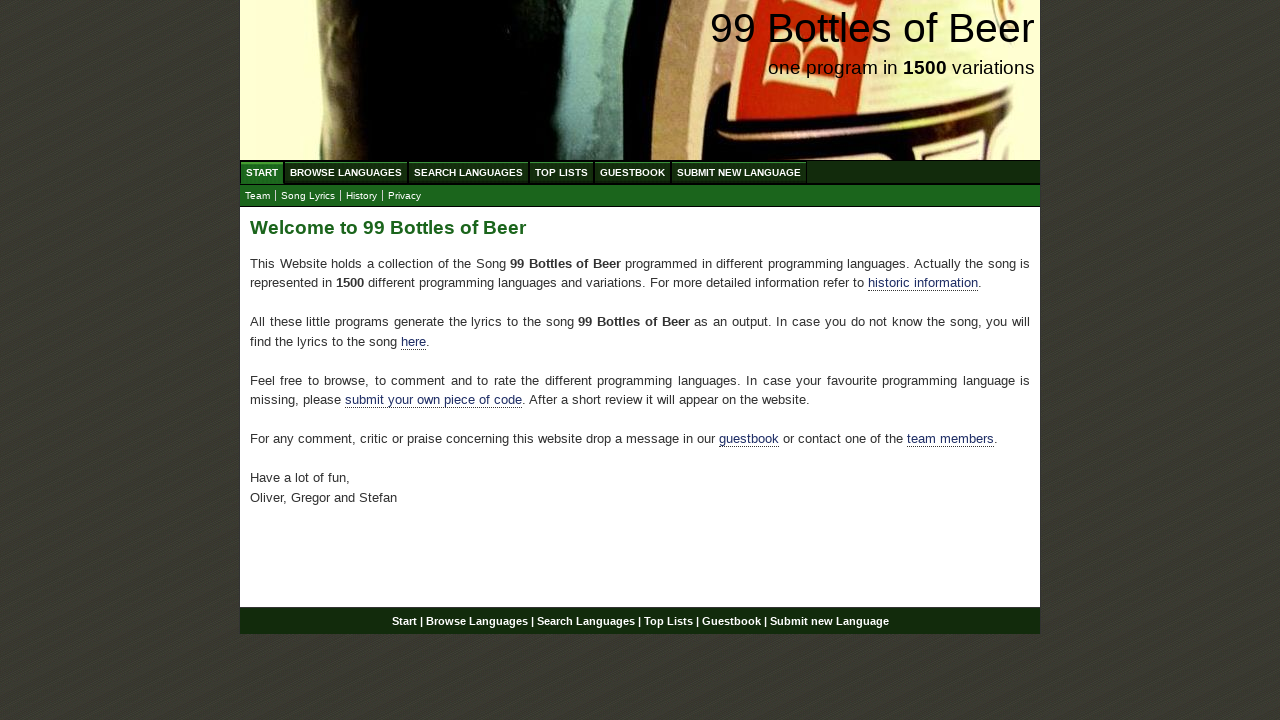

Clicked on Team navigation link at (258, 196) on text=Team
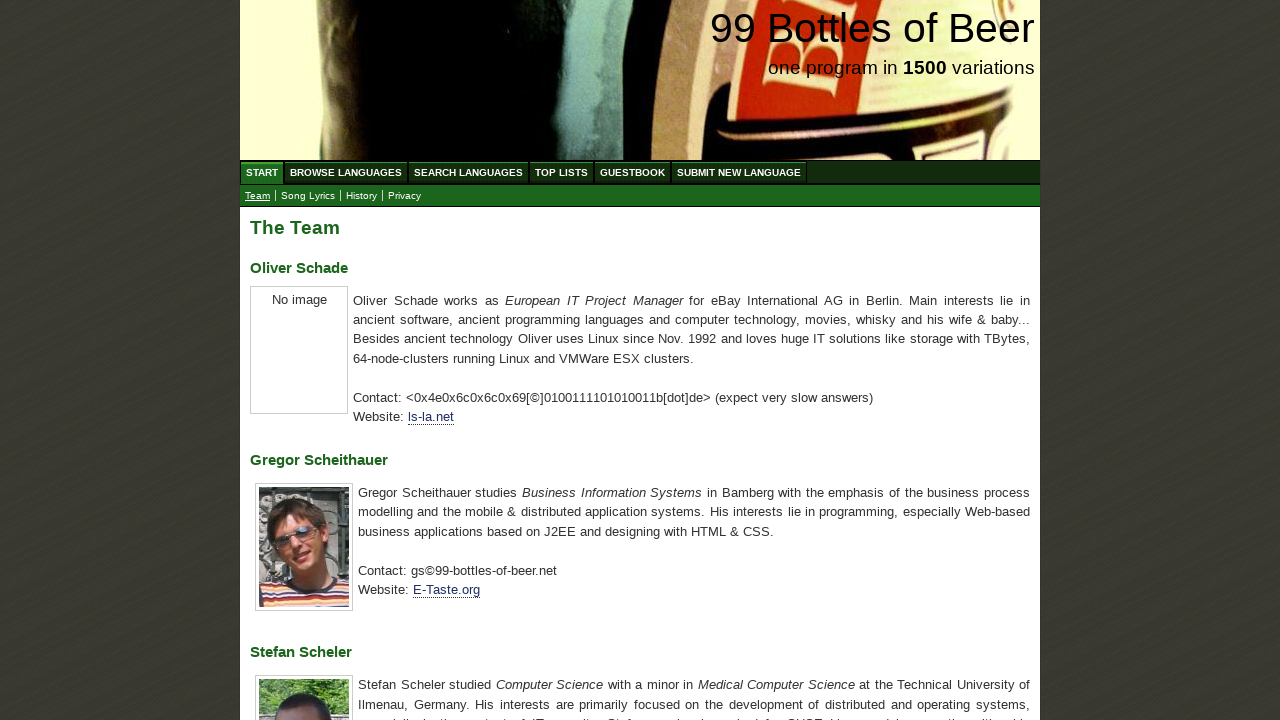

Team page loaded with H3 elements visible
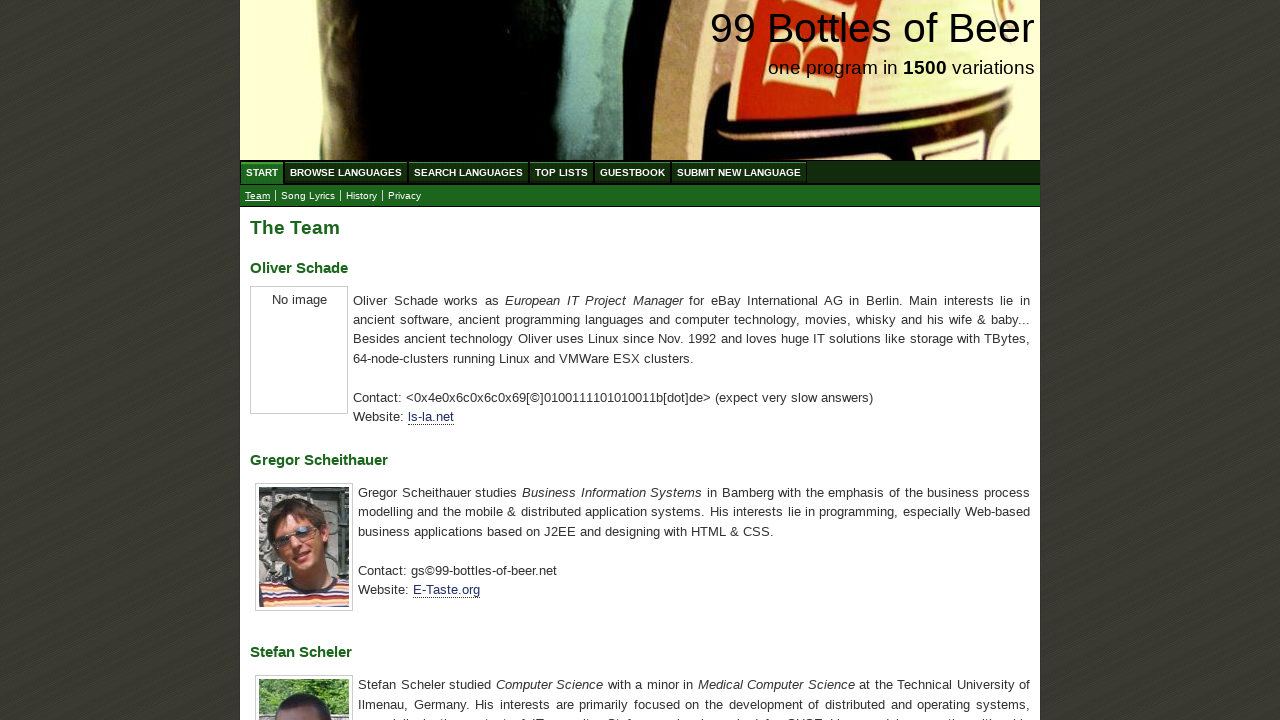

Retrieved all H3 elements from team page
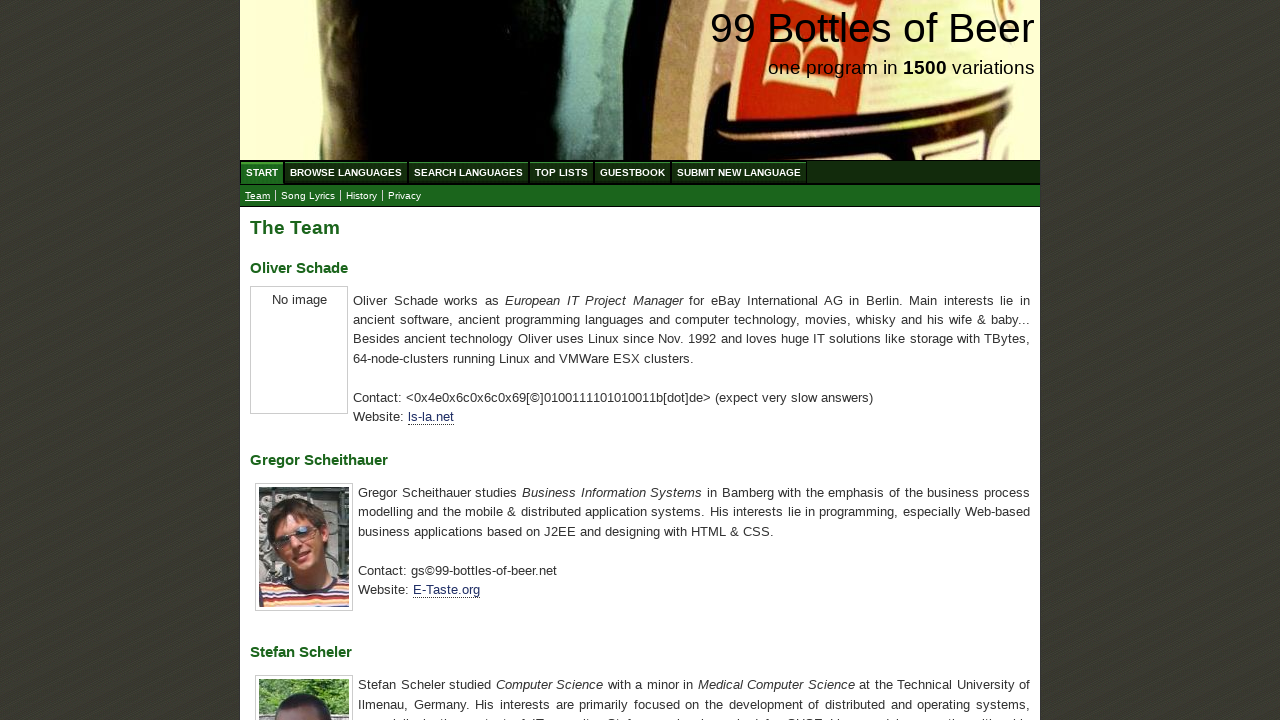

Extracted team member names: ['Oliver Schade', 'Gregor Scheithauer', 'Stefan Scheler']
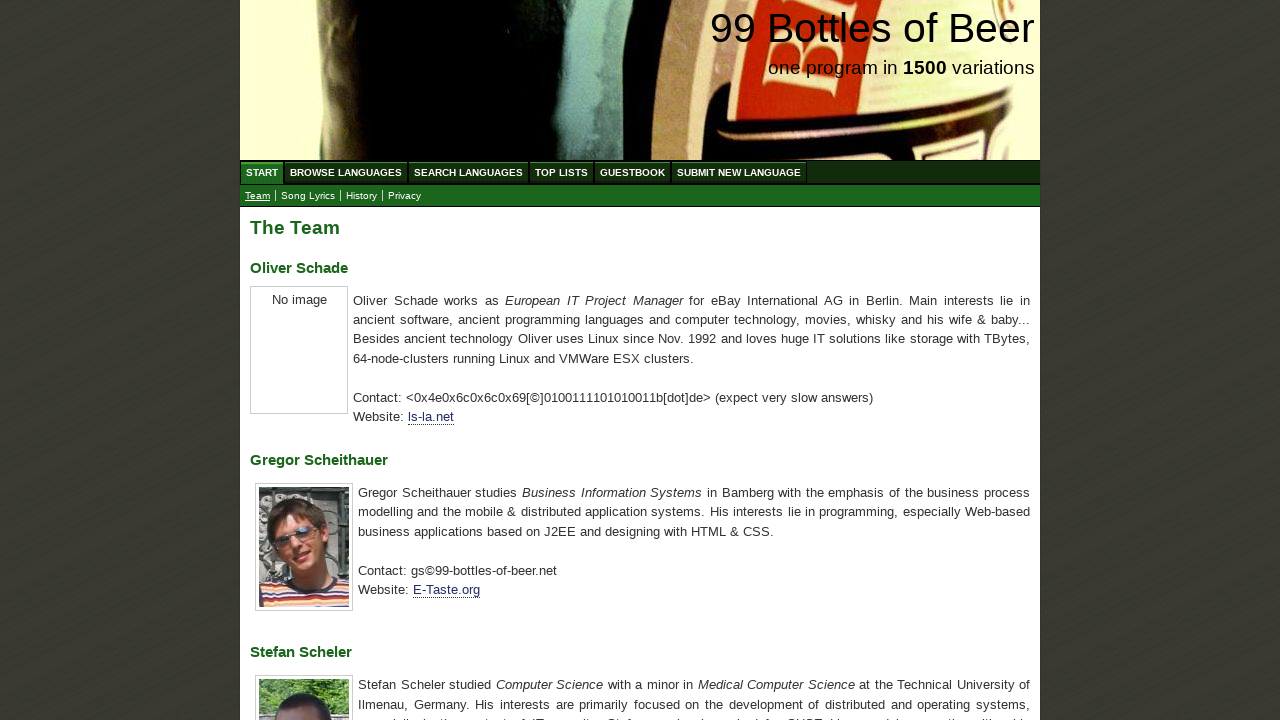

Verified team member names match expected values
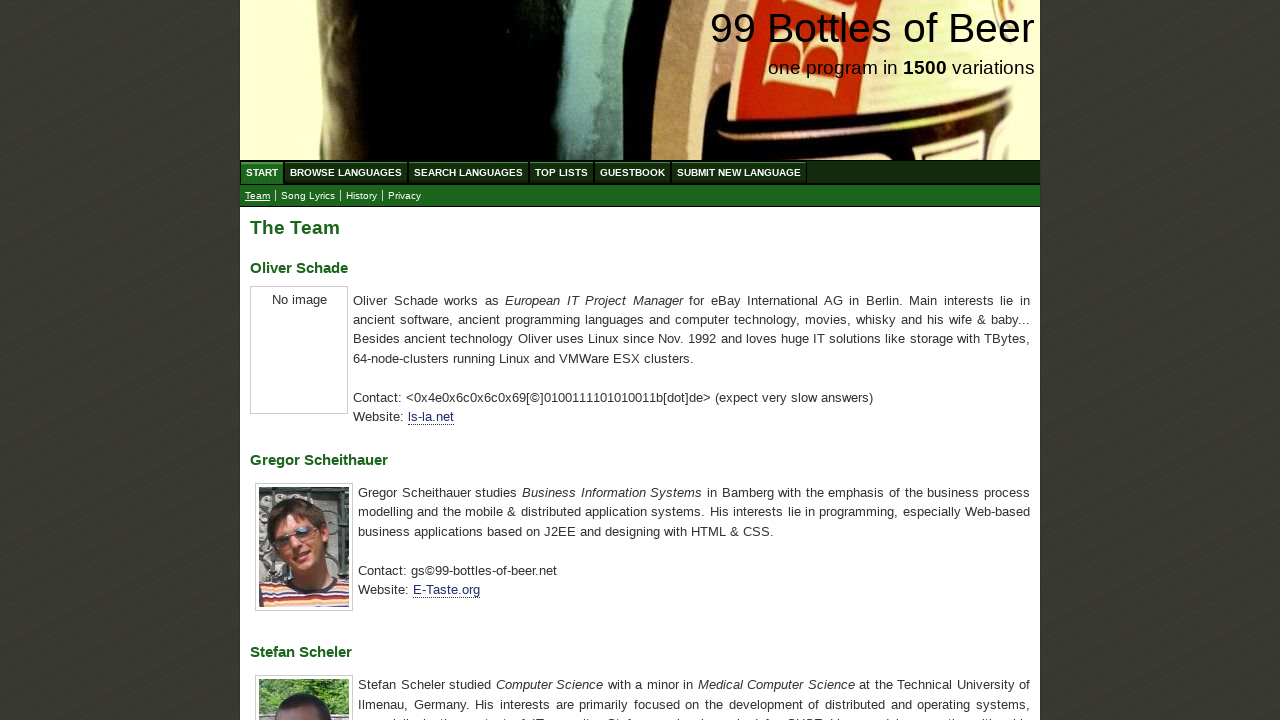

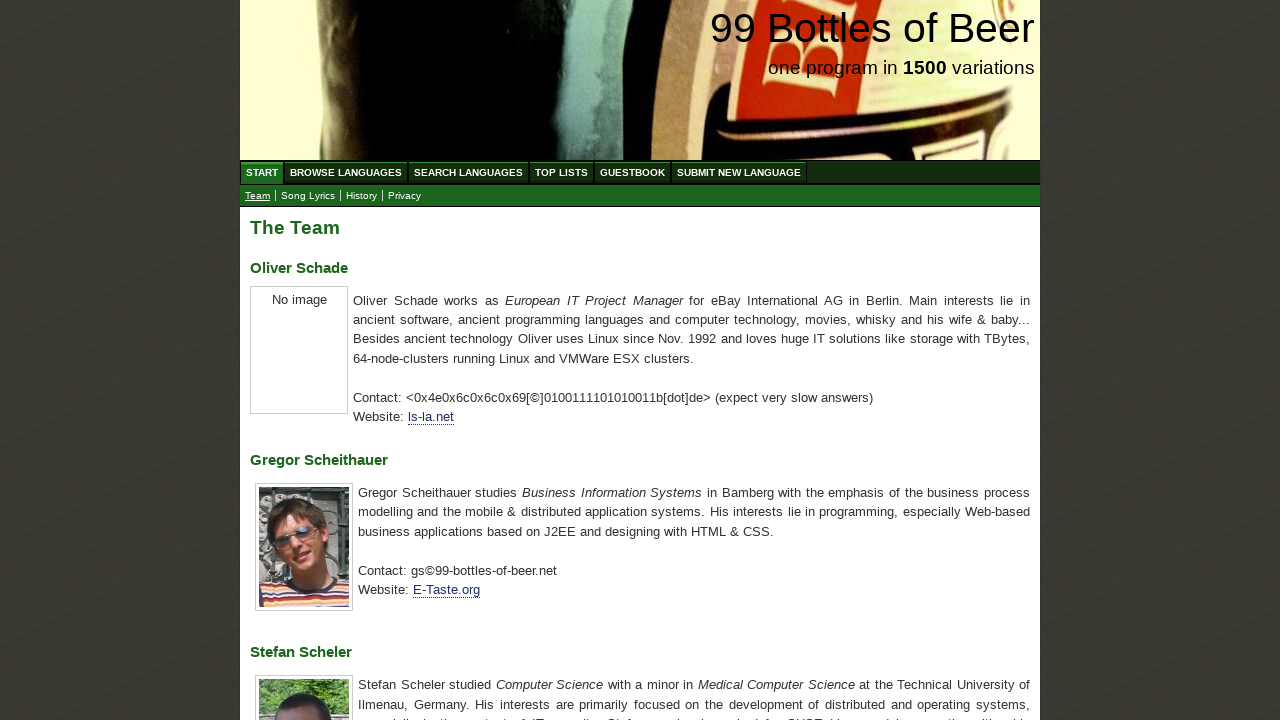